Navigates to the OrangeHRM demo website and verifies that the page URL loads correctly by checking the current URL matches the expected value.

Starting URL: https://opensource-demo.orangehrmlive.com/

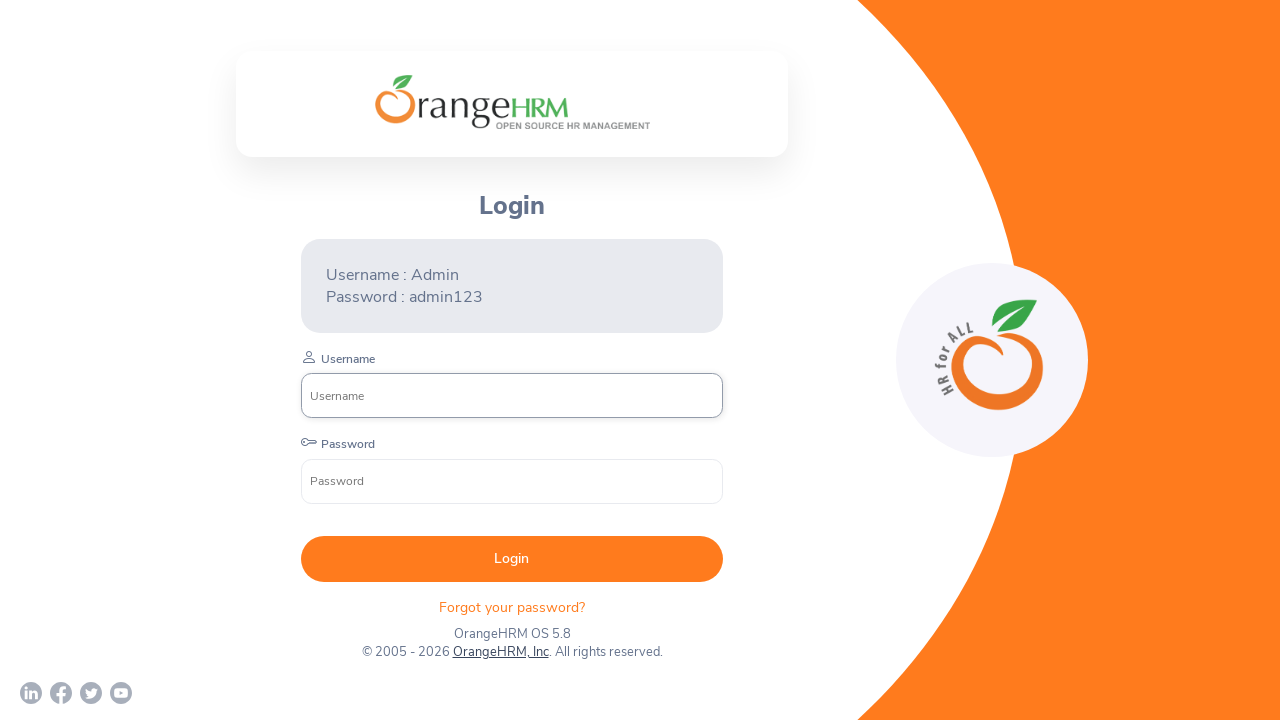

Retrieved current page URL
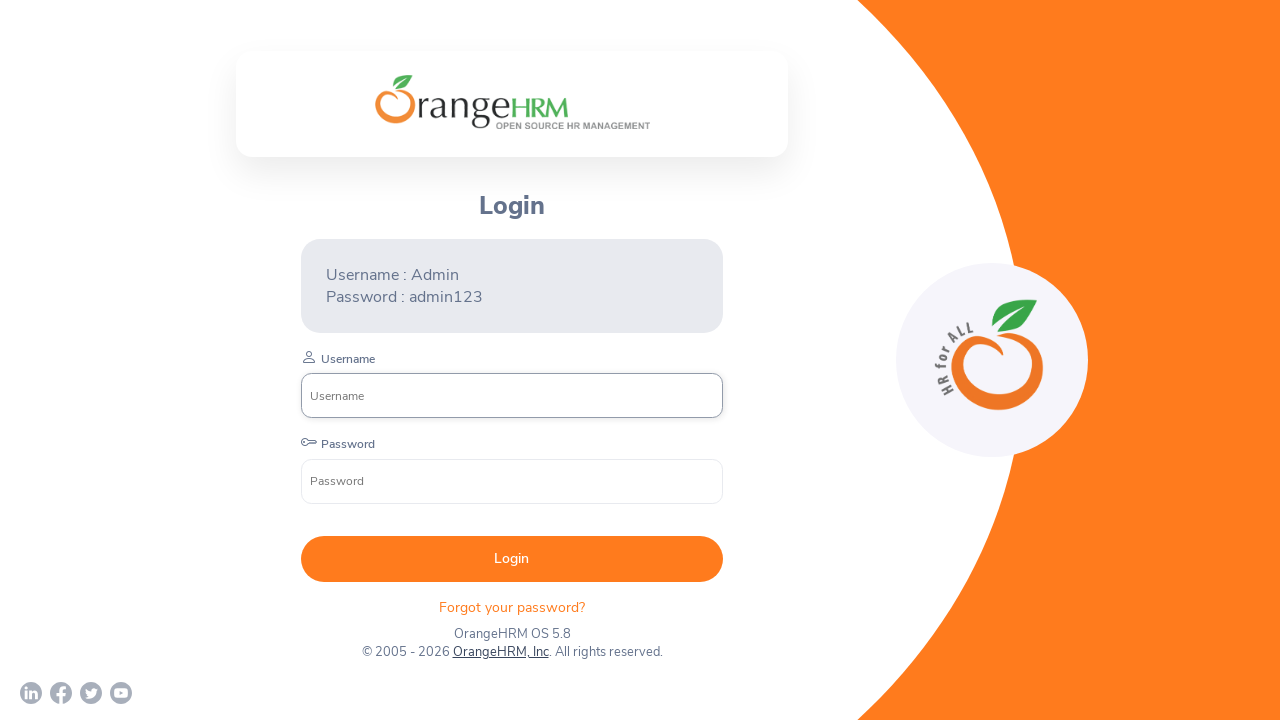

Verified page URL matches expected value: https://opensource-demo.orangehrmlive.com/web/index.php/auth/login
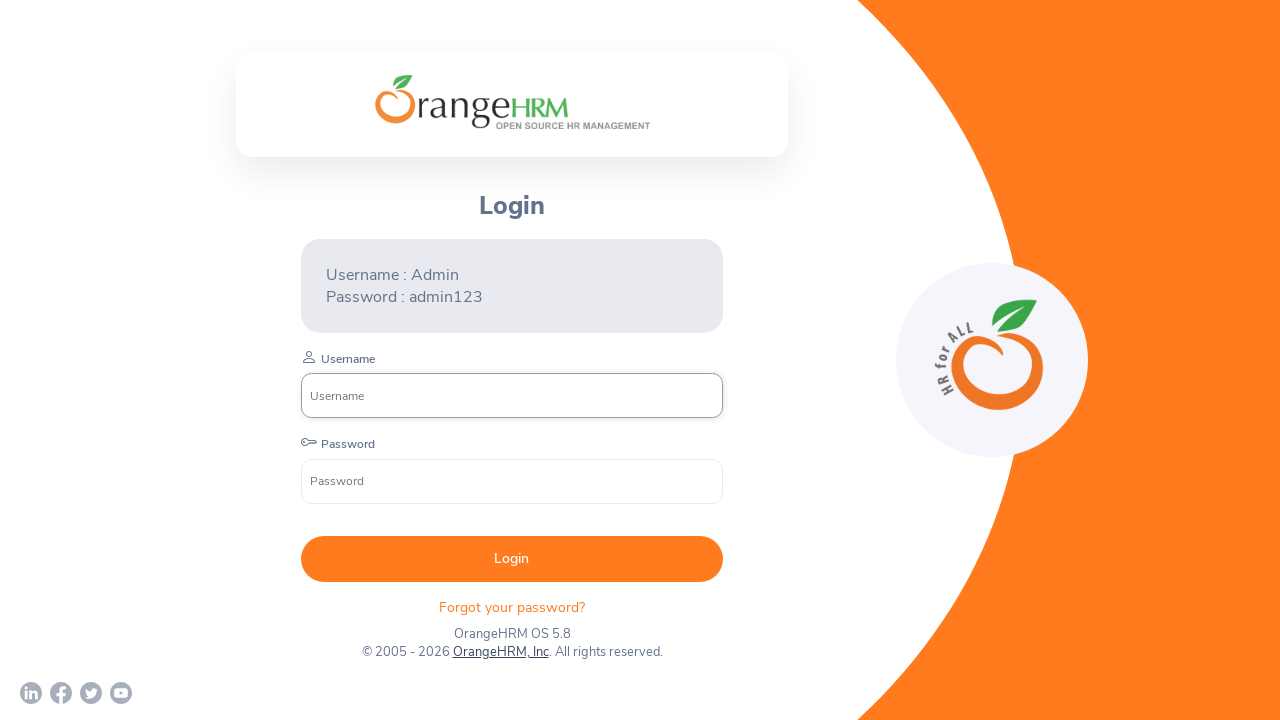

Waited for page to reach networkidle state
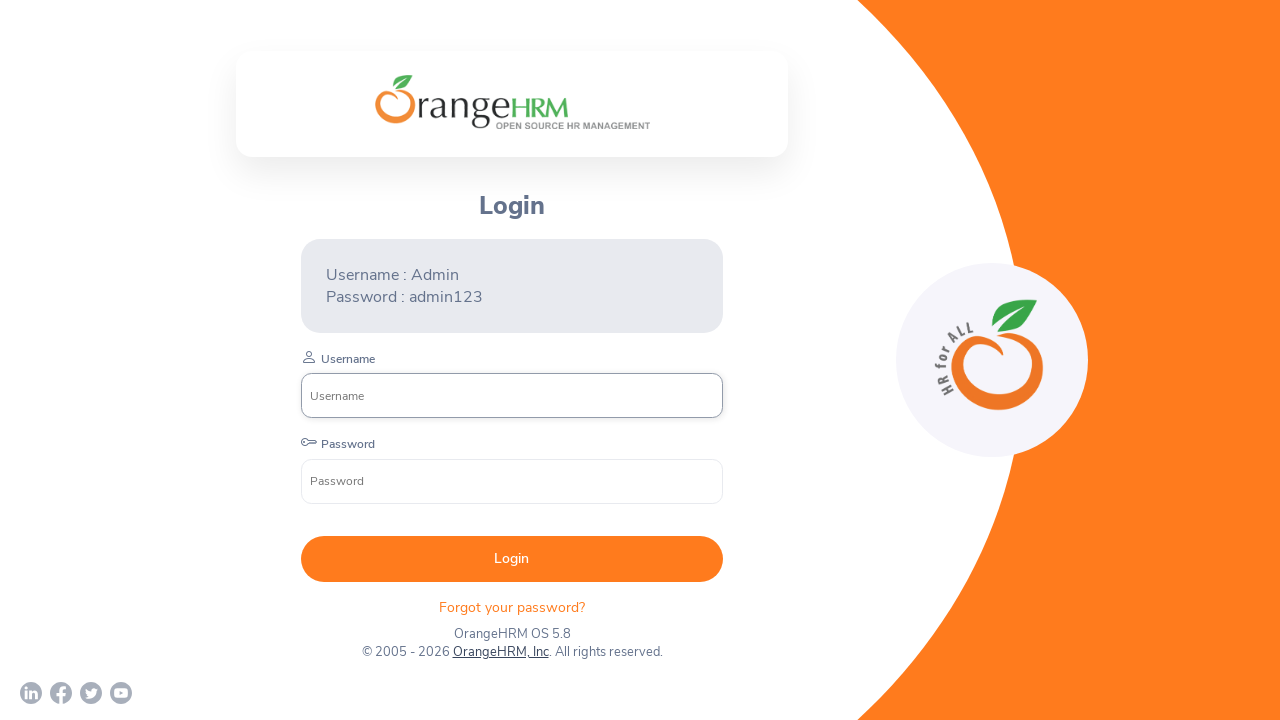

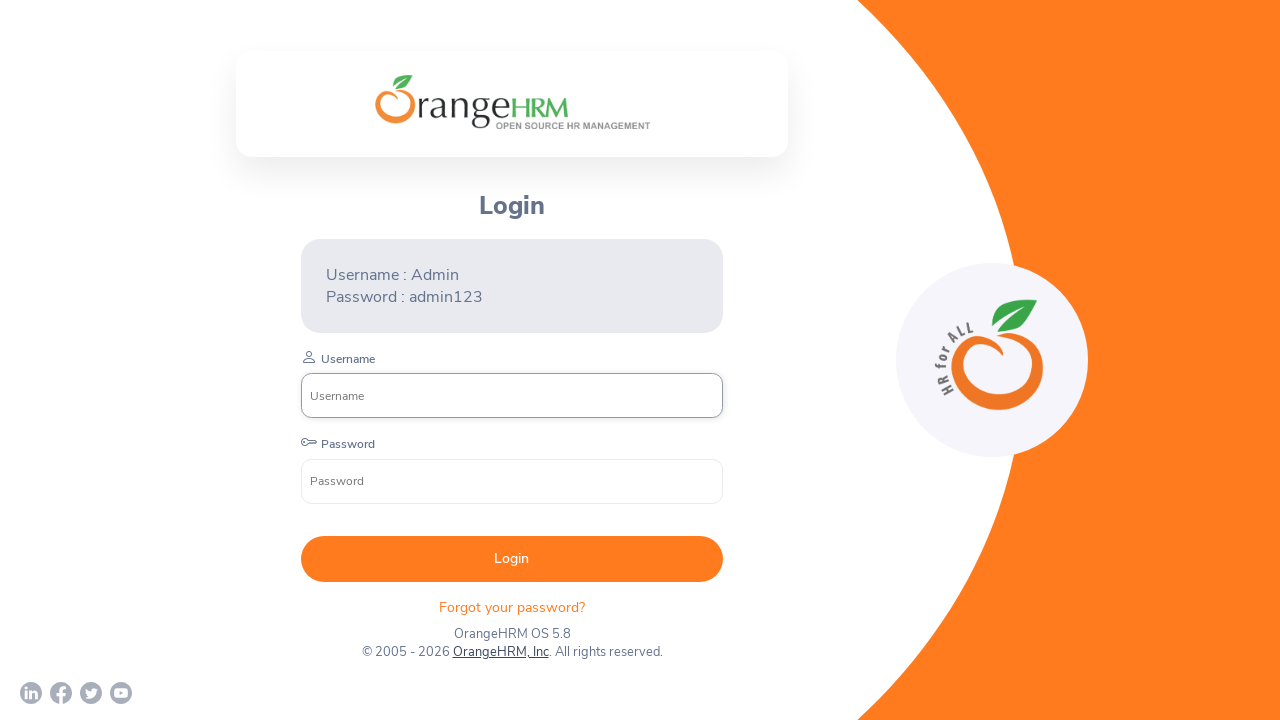